Tests window handle consistency across page navigations and link clicks, verifying that the window handle remains the same when navigating between different pages

Starting URL: https://www.testotomasyonu.com

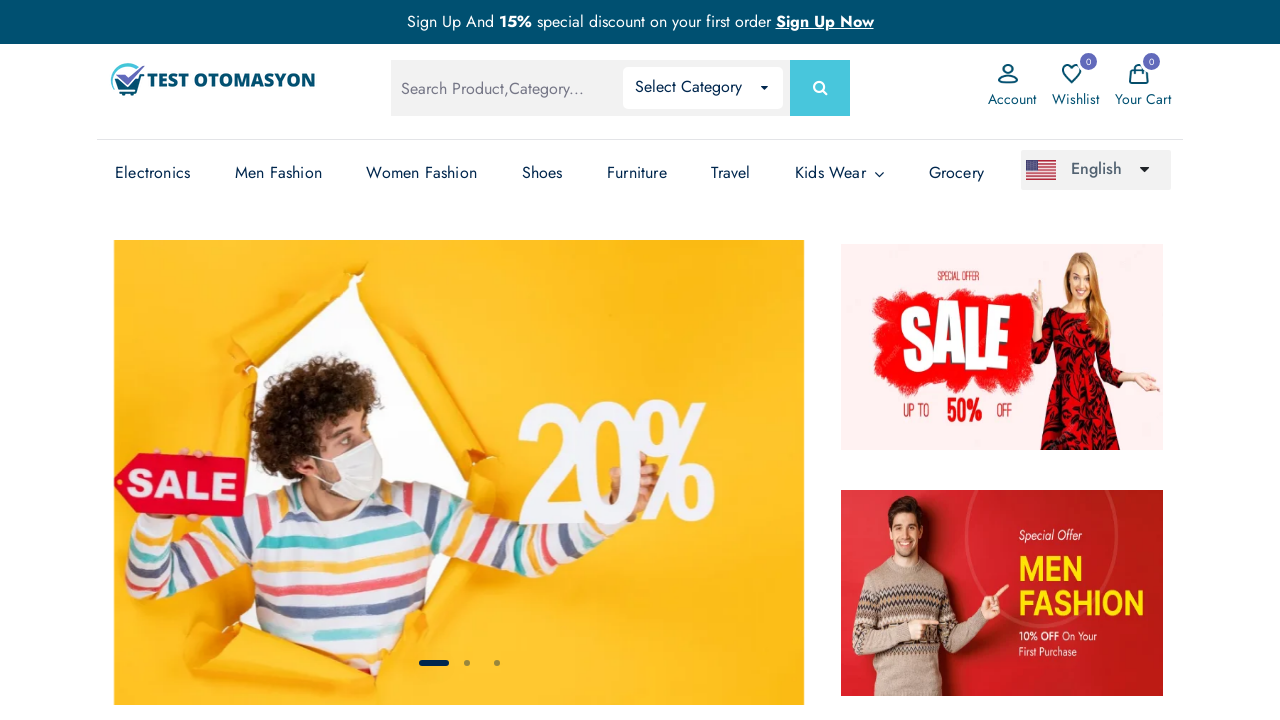

Retrieved initial window handle from page context
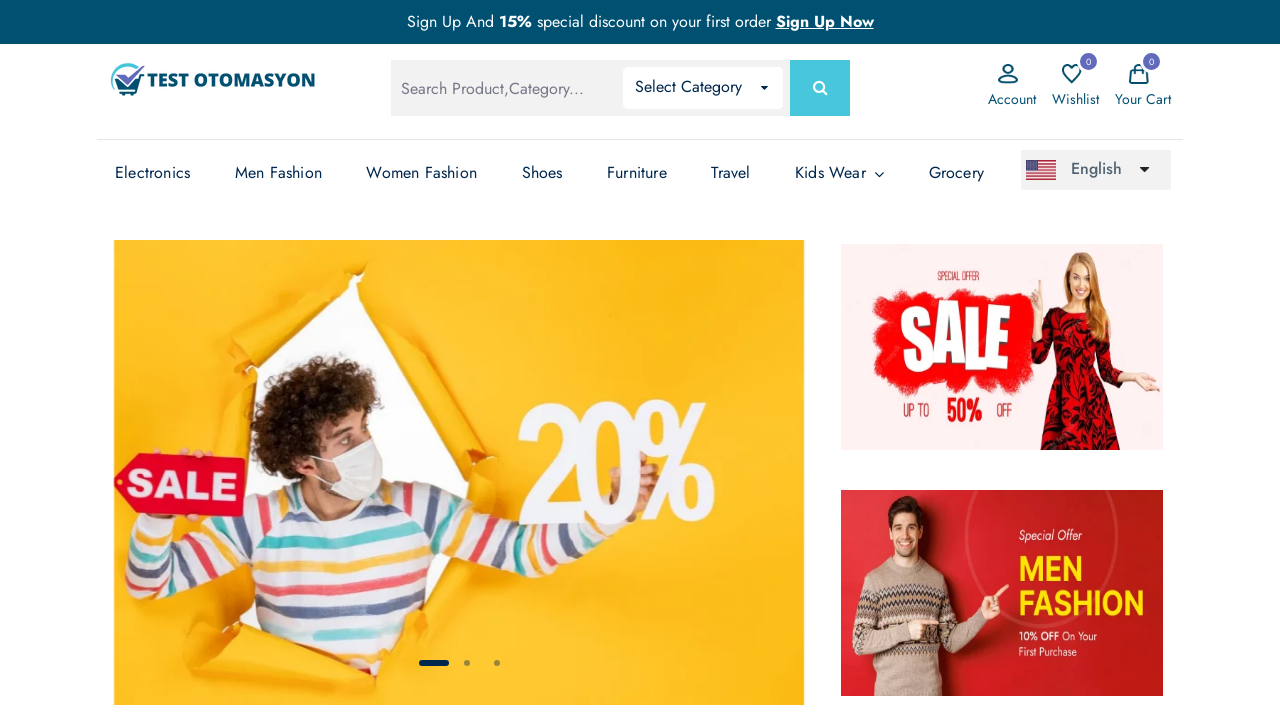

Navigated to wisequarter.com
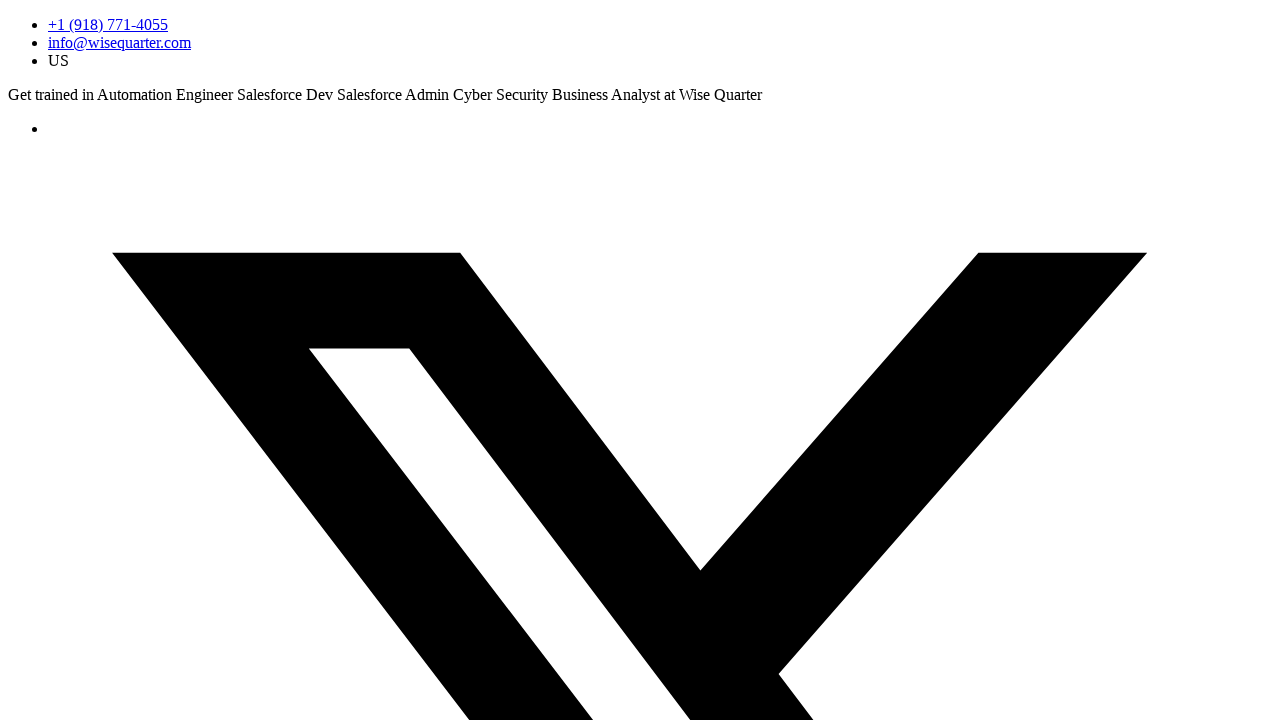

Navigated back to testotomasyonu.com
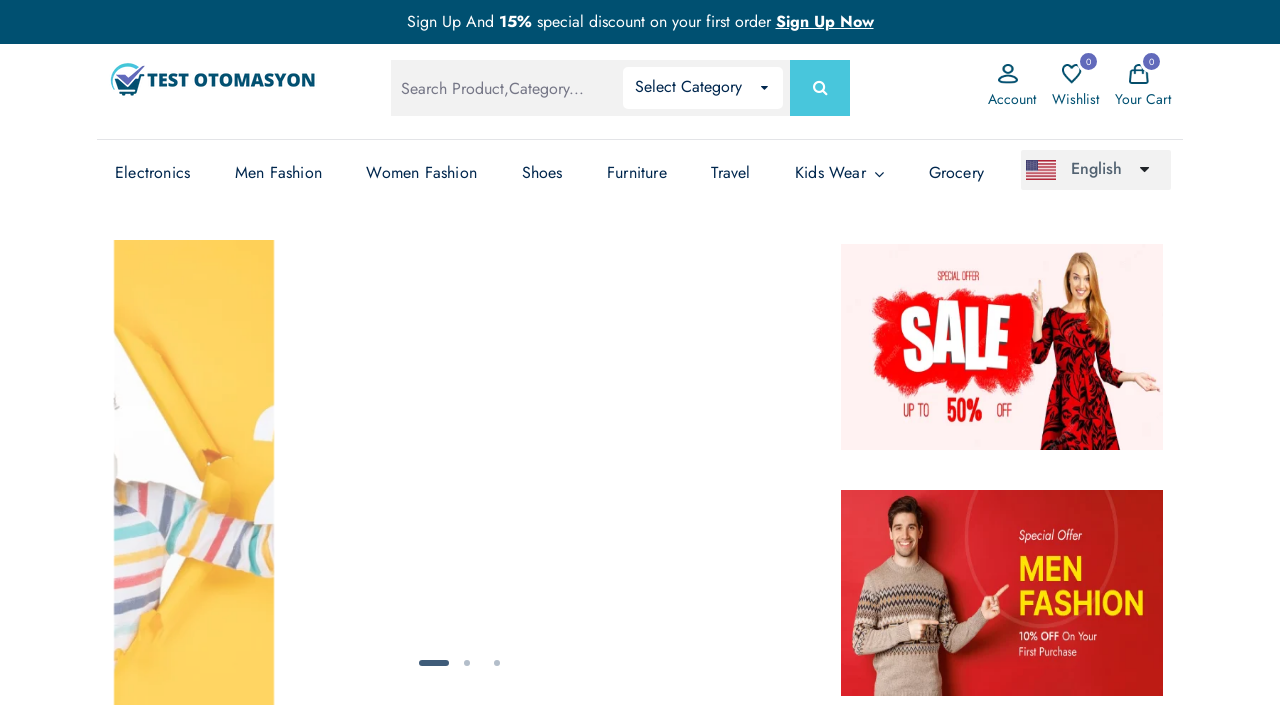

Clicked Electronics link at (153, 173) on (//a[text()='Electronics'])[3]
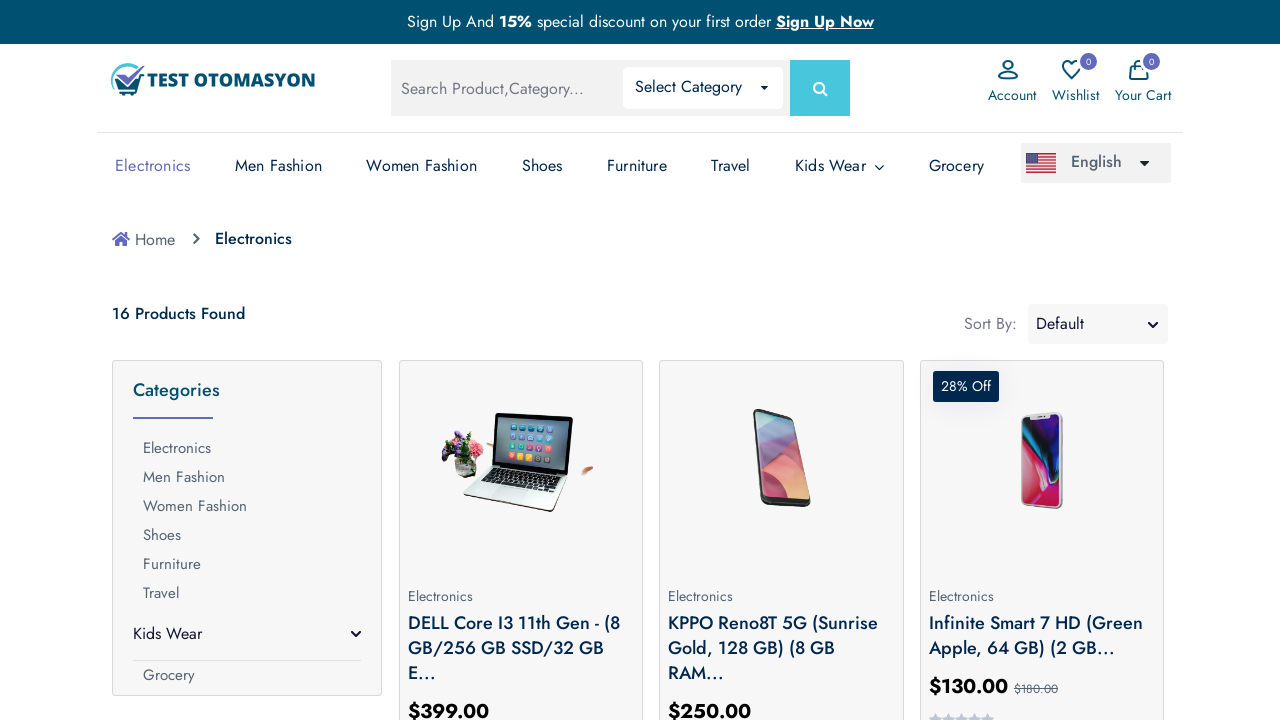

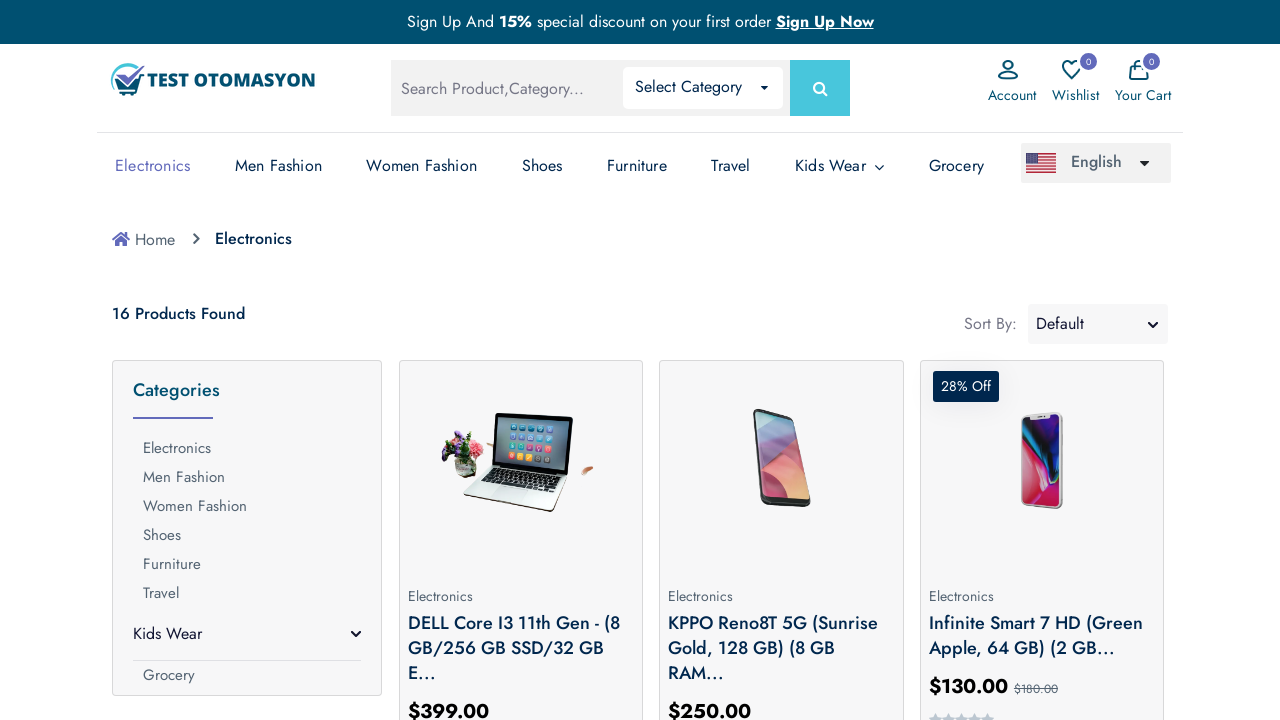